Navigates to the Hepsiburada e-commerce website homepage and verifies the page loads successfully.

Starting URL: https://www.hepsiburada.com

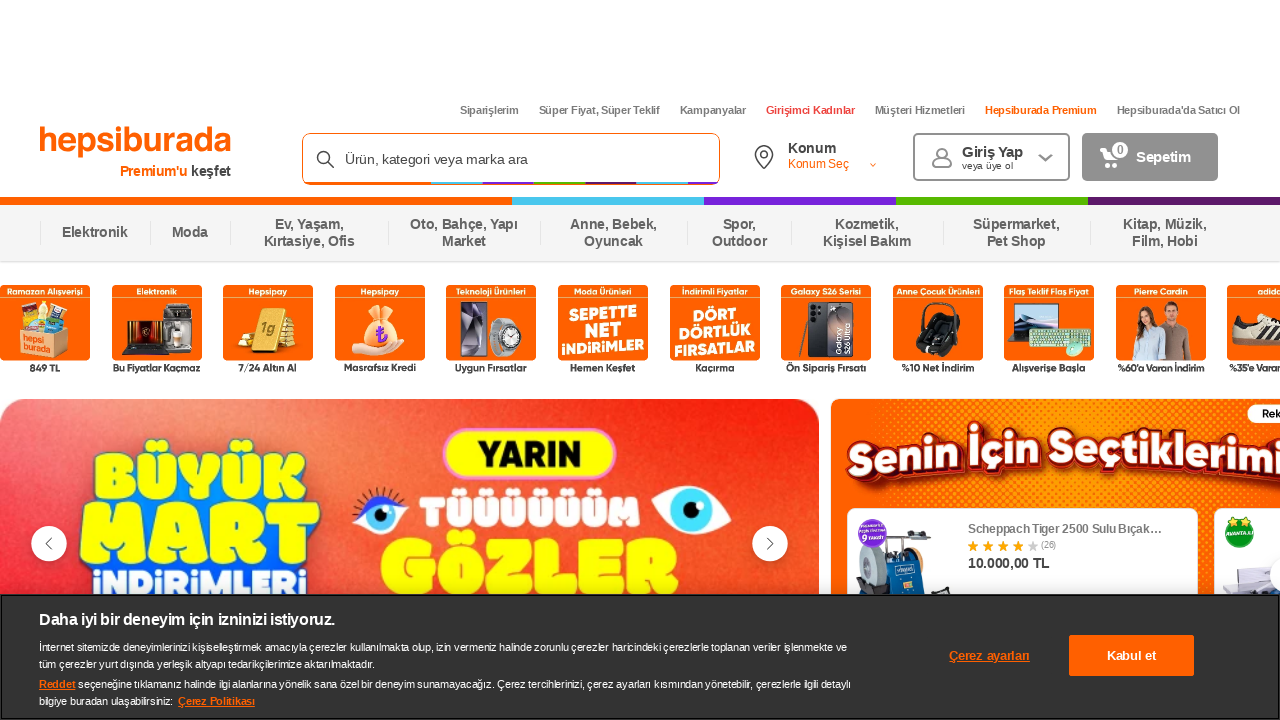

Waited for page to reach domcontentloaded state
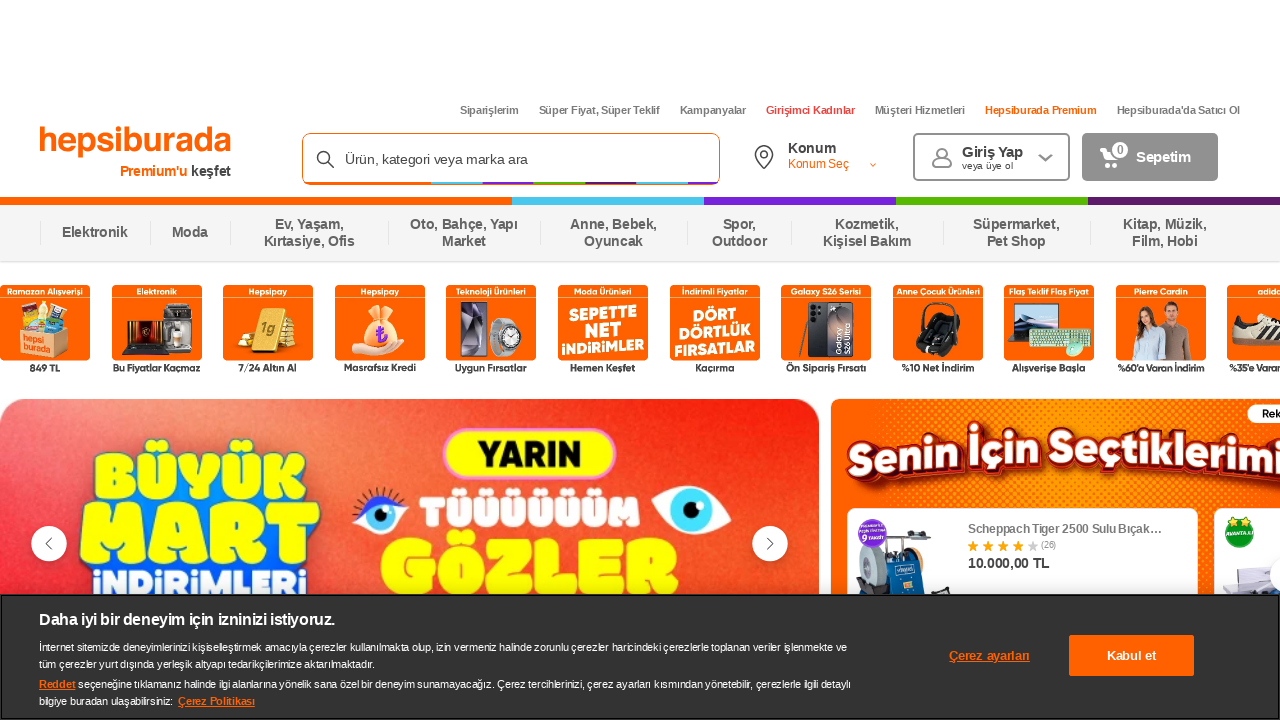

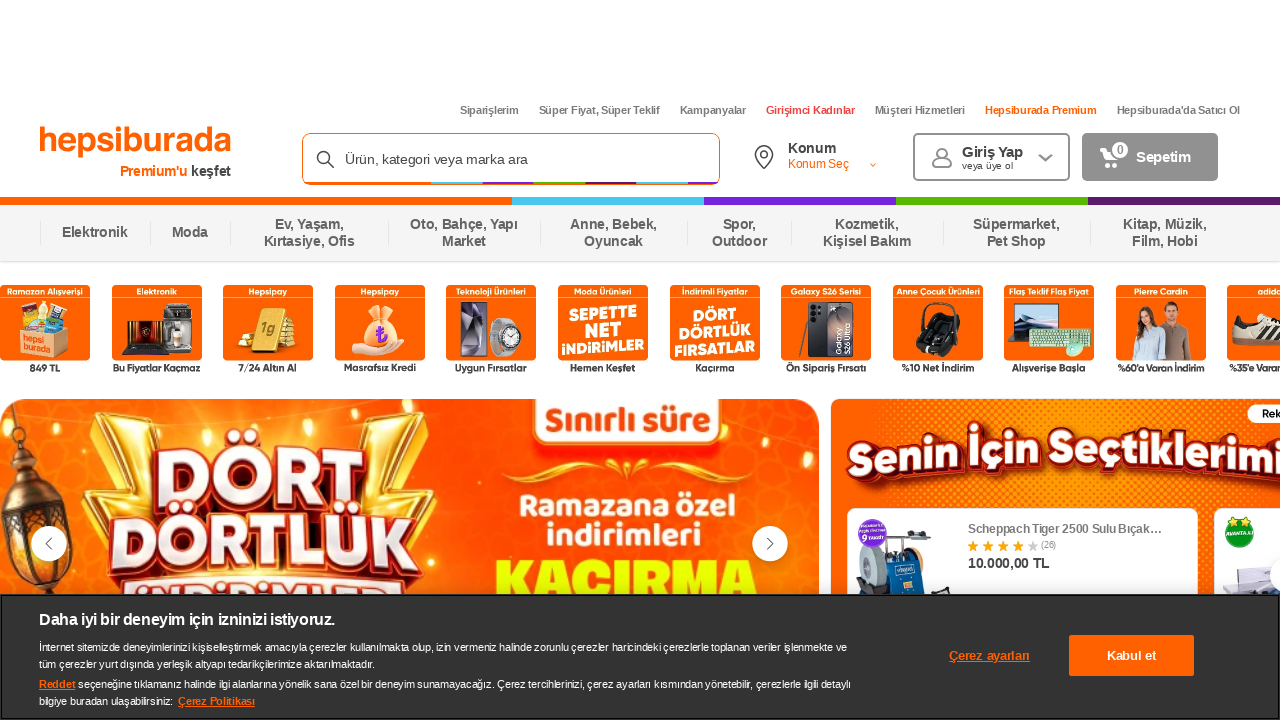